Tests a practice form by filling out all fields including personal information, date of birth, subjects, hobbies, file upload, address, and state/city dropdowns, then verifies the submitted data in a confirmation modal.

Starting URL: https://demoqa.com/automation-practice-form

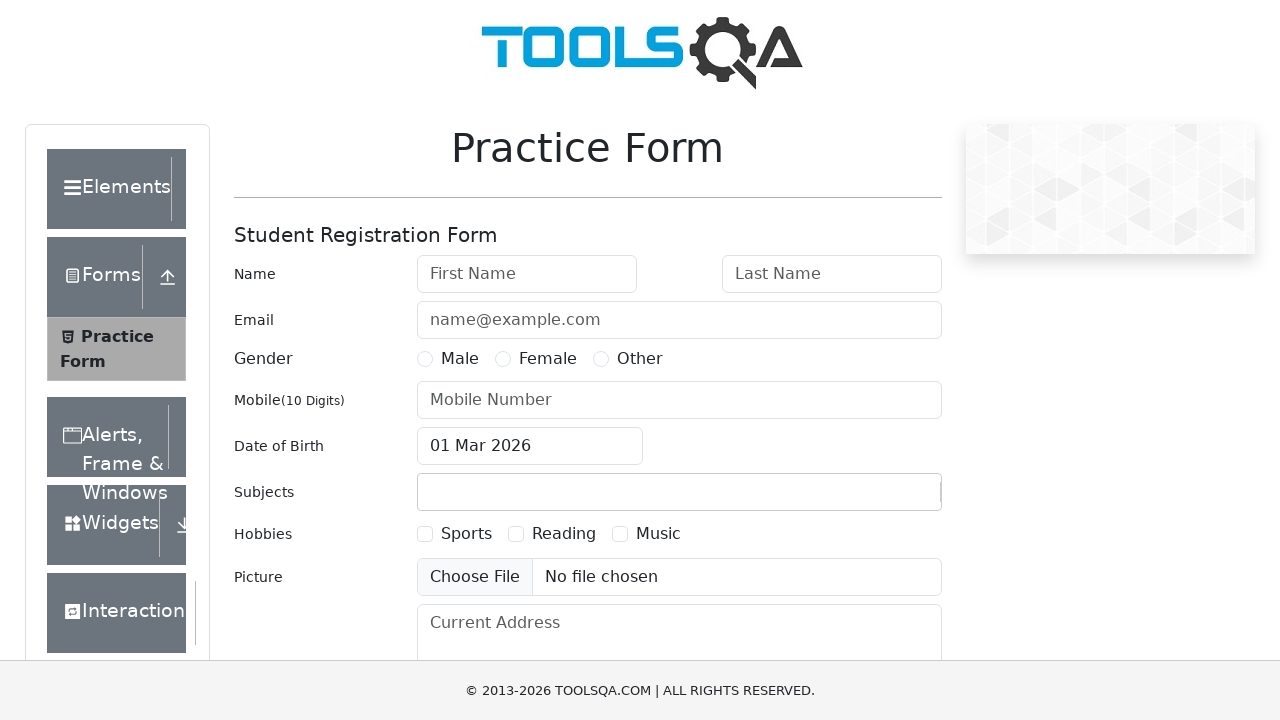

Filled first name field with 'Boris' on #firstName
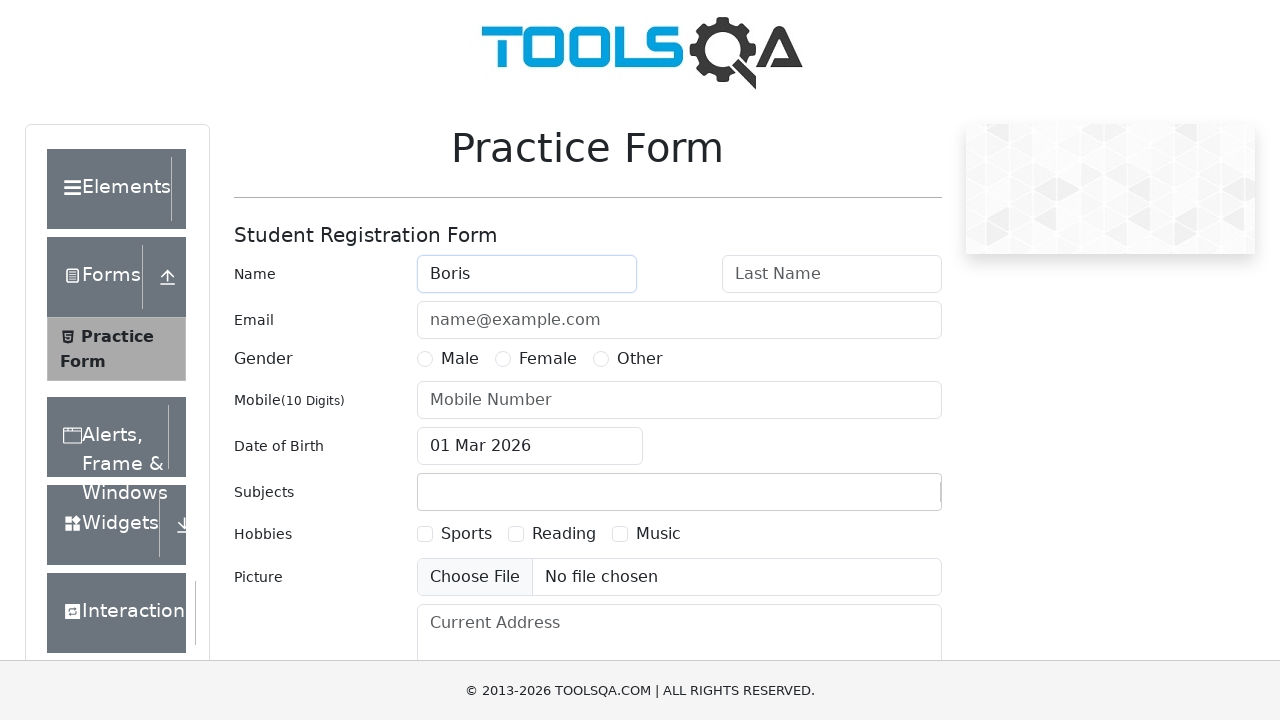

Filled last name field with 'Blade' on #lastName
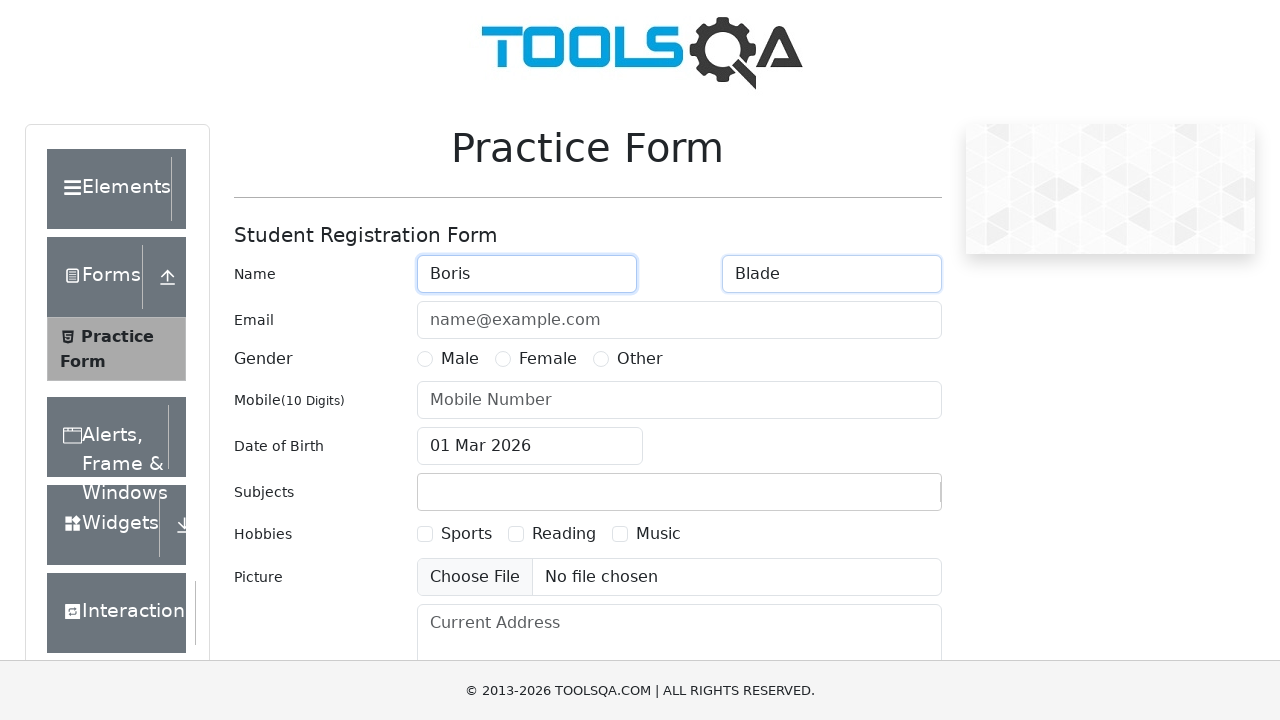

Filled email field with 'BorisBlade@mail.ru' on #userEmail
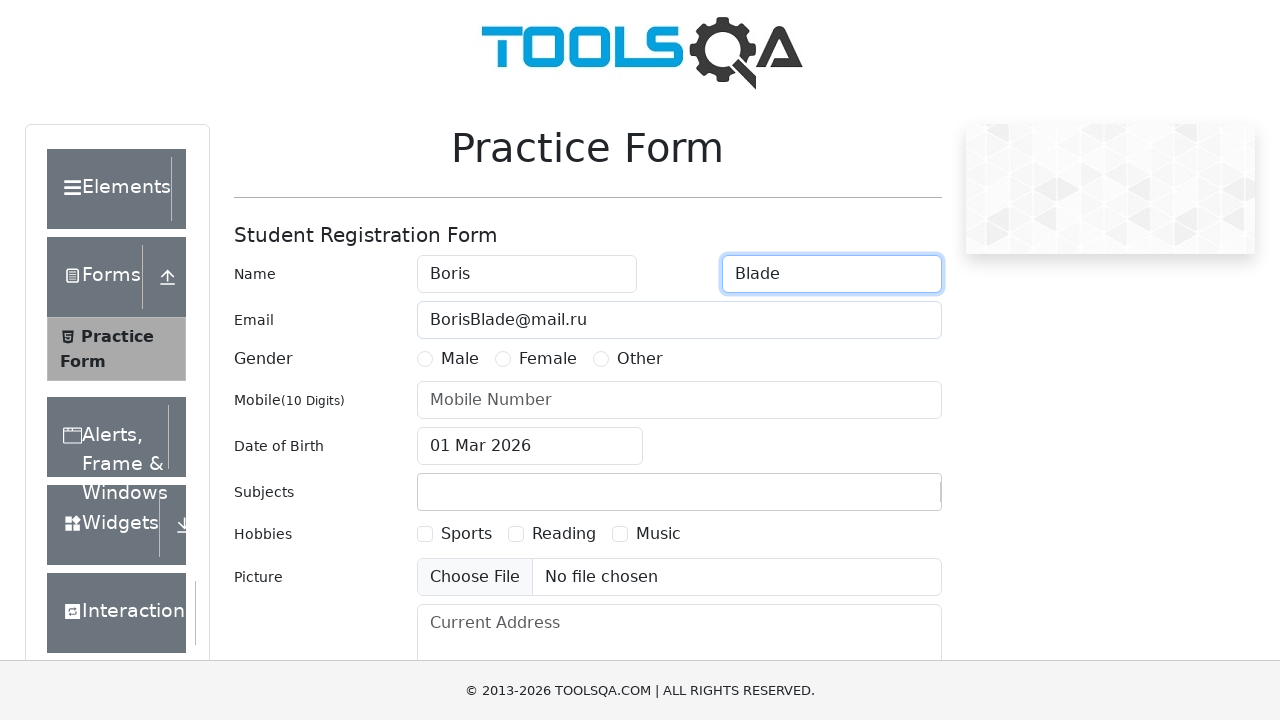

Selected Male gender radio button at (460, 359) on label[for='gender-radio-1']
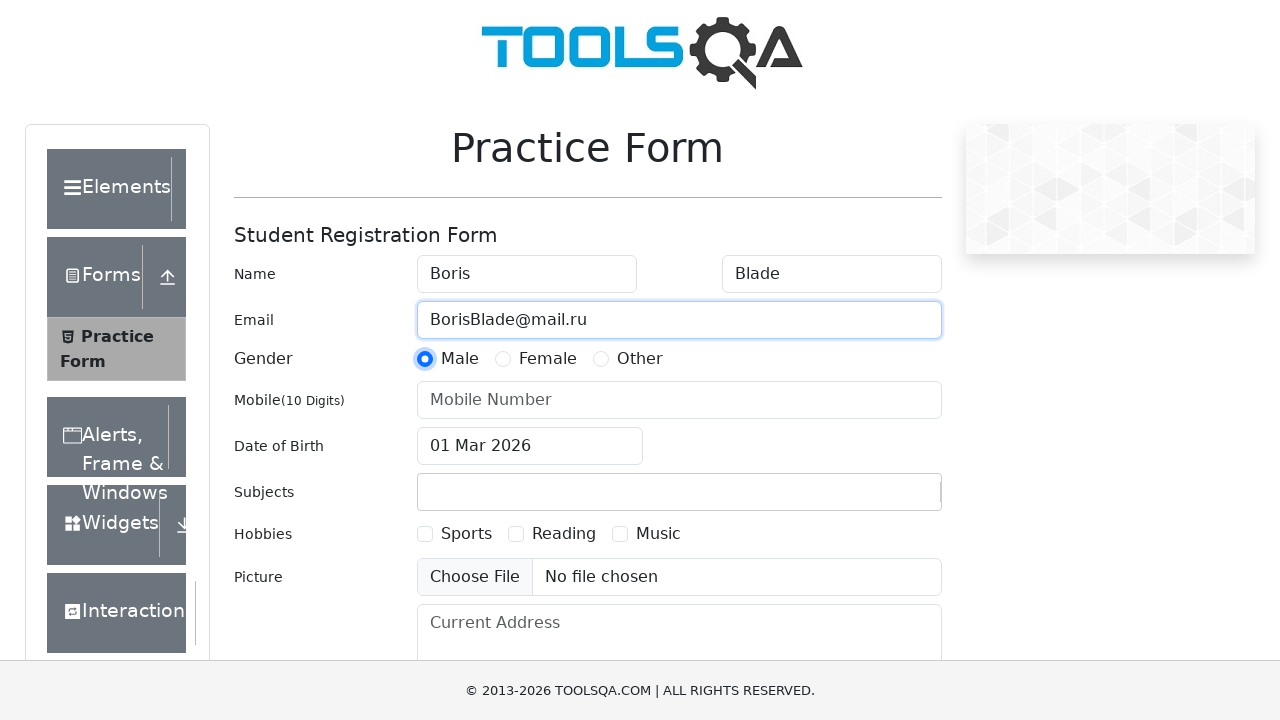

Filled phone number field with '8800553535' on #userNumber
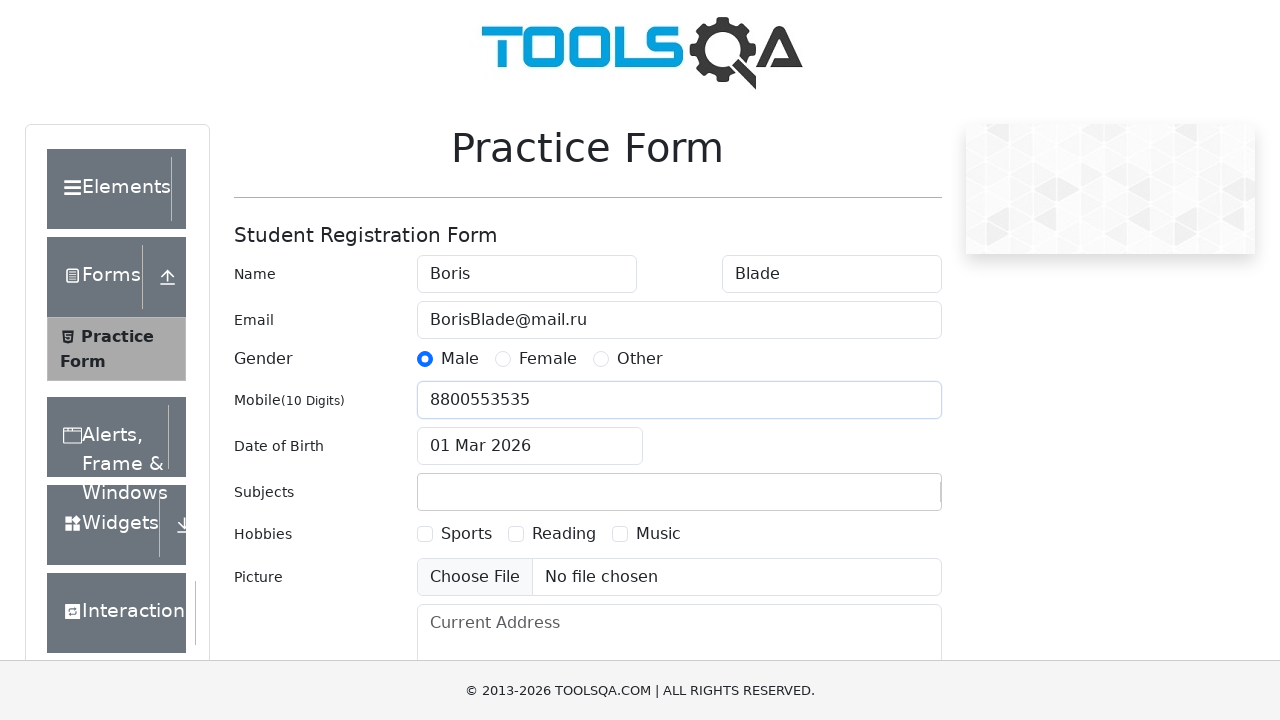

Clicked date of birth input field to open date picker at (530, 446) on #dateOfBirthInput
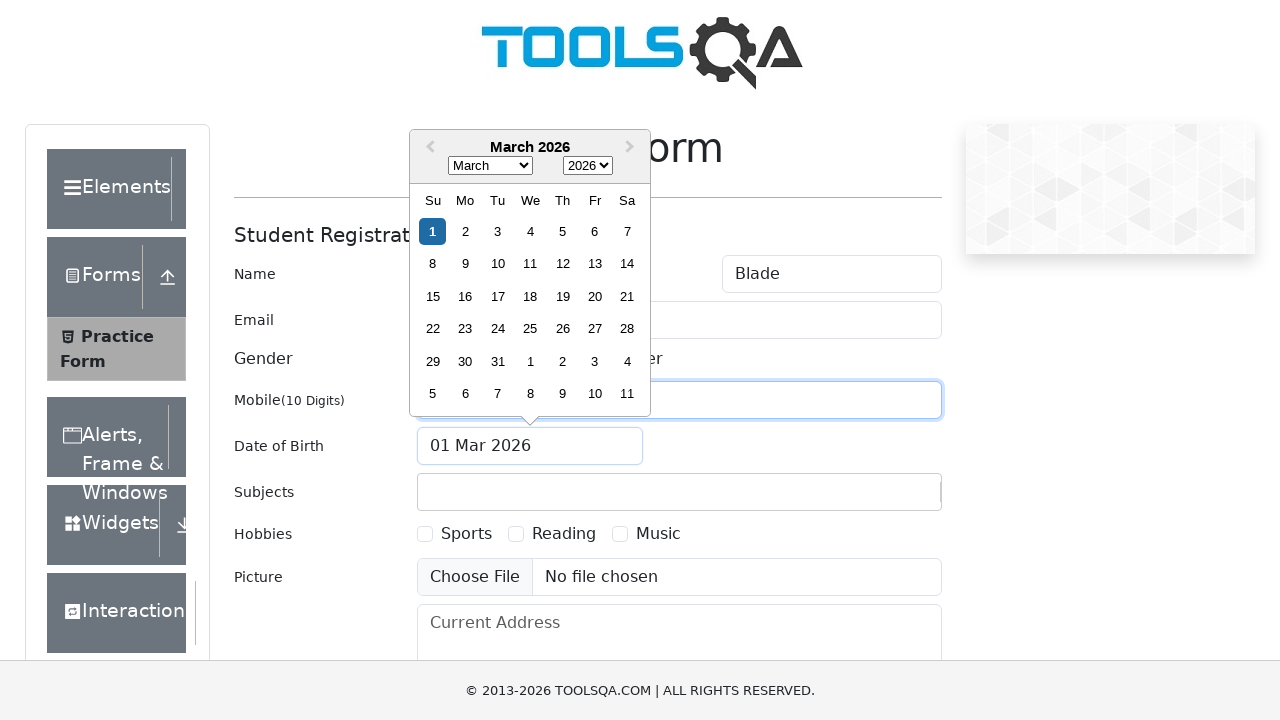

Selected June from month dropdown on .react-datepicker__month-select
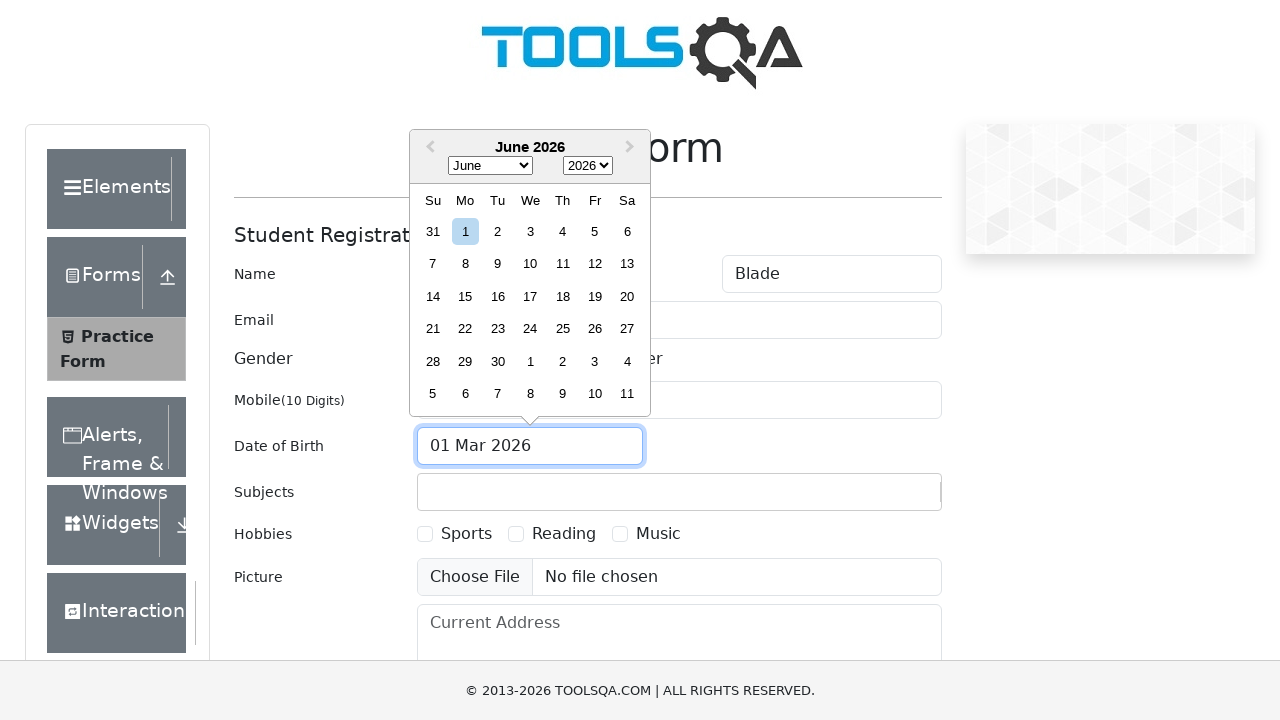

Selected 1976 from year dropdown on .react-datepicker__year-select
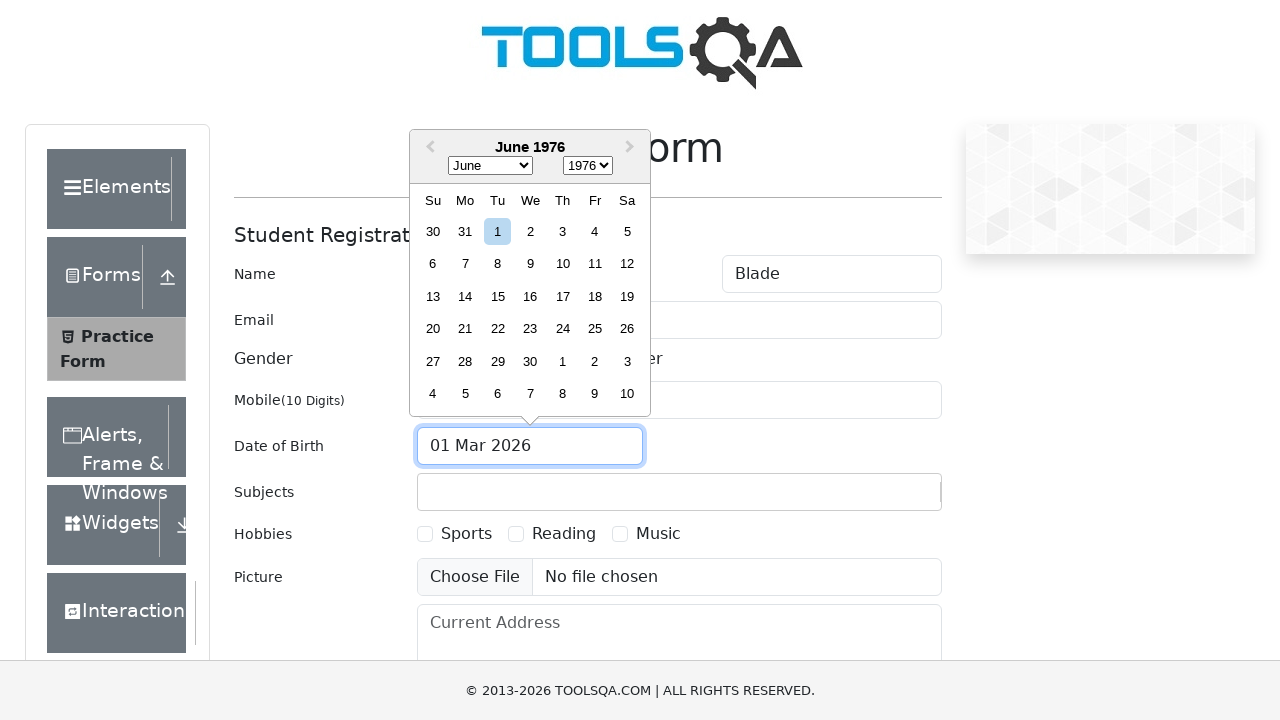

Selected June 28th, 1976 from date picker at (465, 361) on [aria-label='Choose Monday, June 28th, 1976']
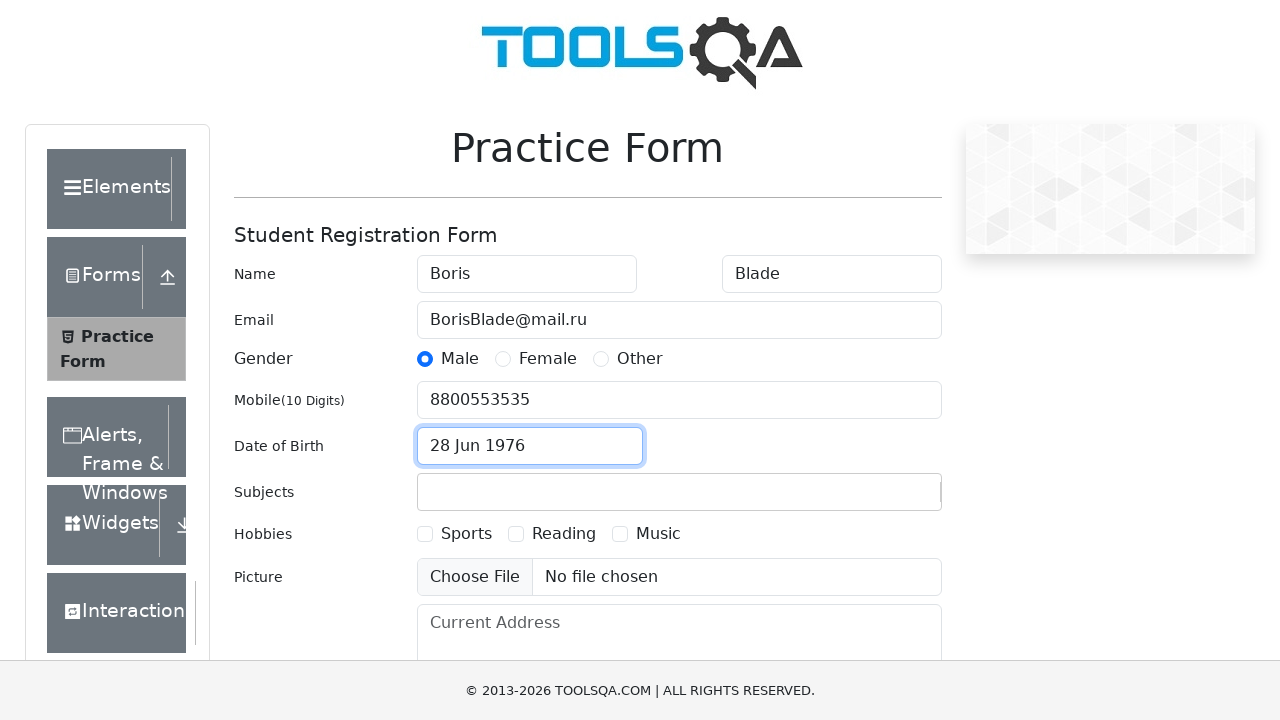

Filled subjects input field with 'Computer Science' on #subjectsInput
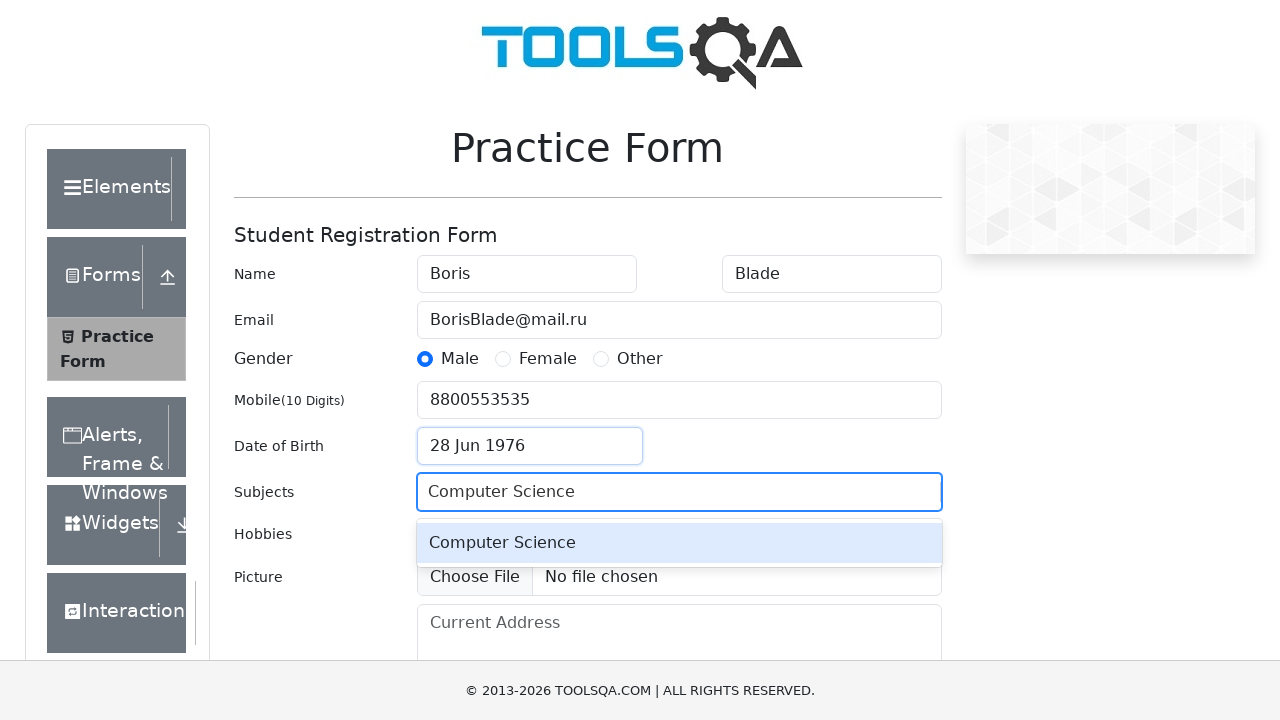

Pressed Enter to add Computer Science subject on #subjectsInput
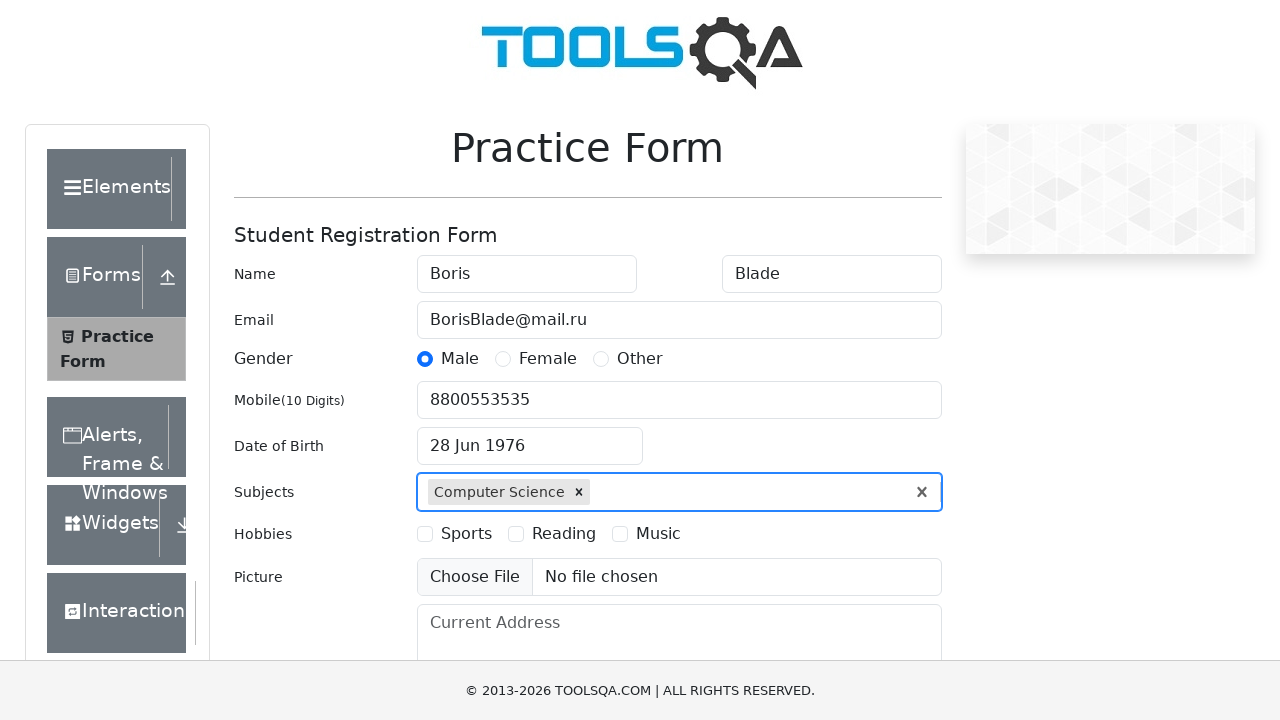

Selected first hobby (Sports) at (466, 534) on label[for='hobbies-checkbox-1']
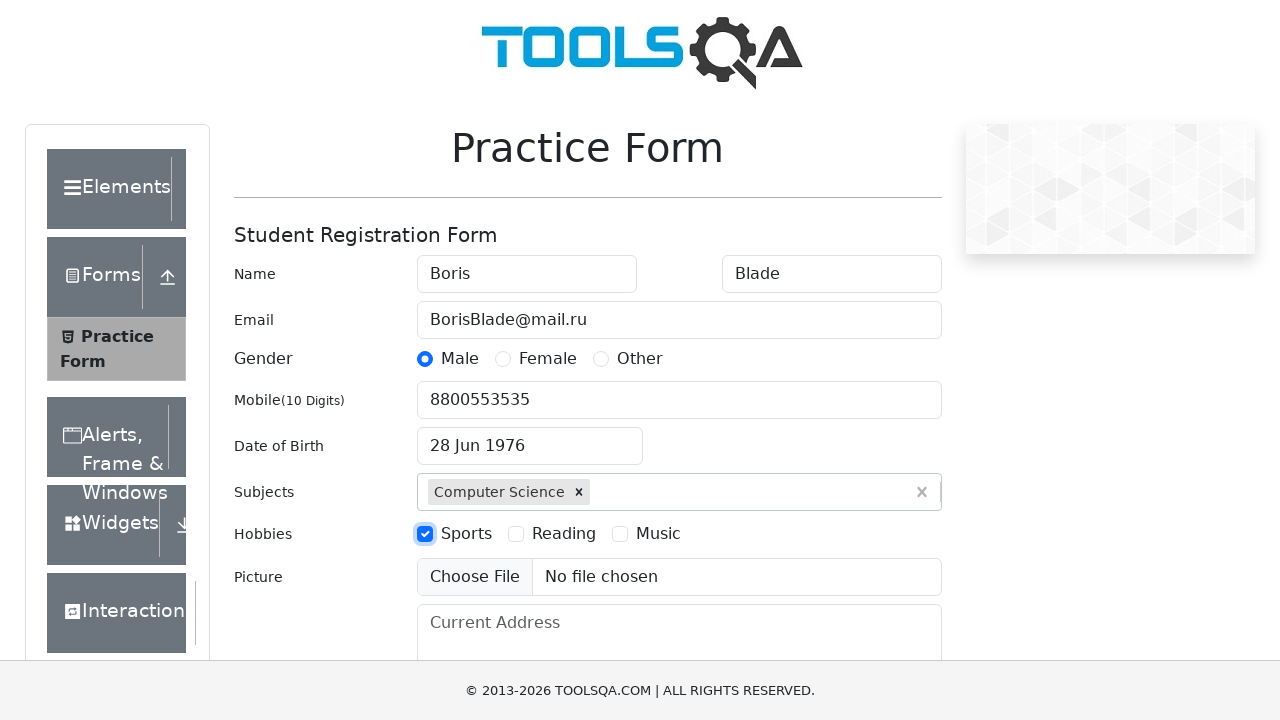

Selected second hobby (Reading) at (564, 534) on label[for='hobbies-checkbox-2']
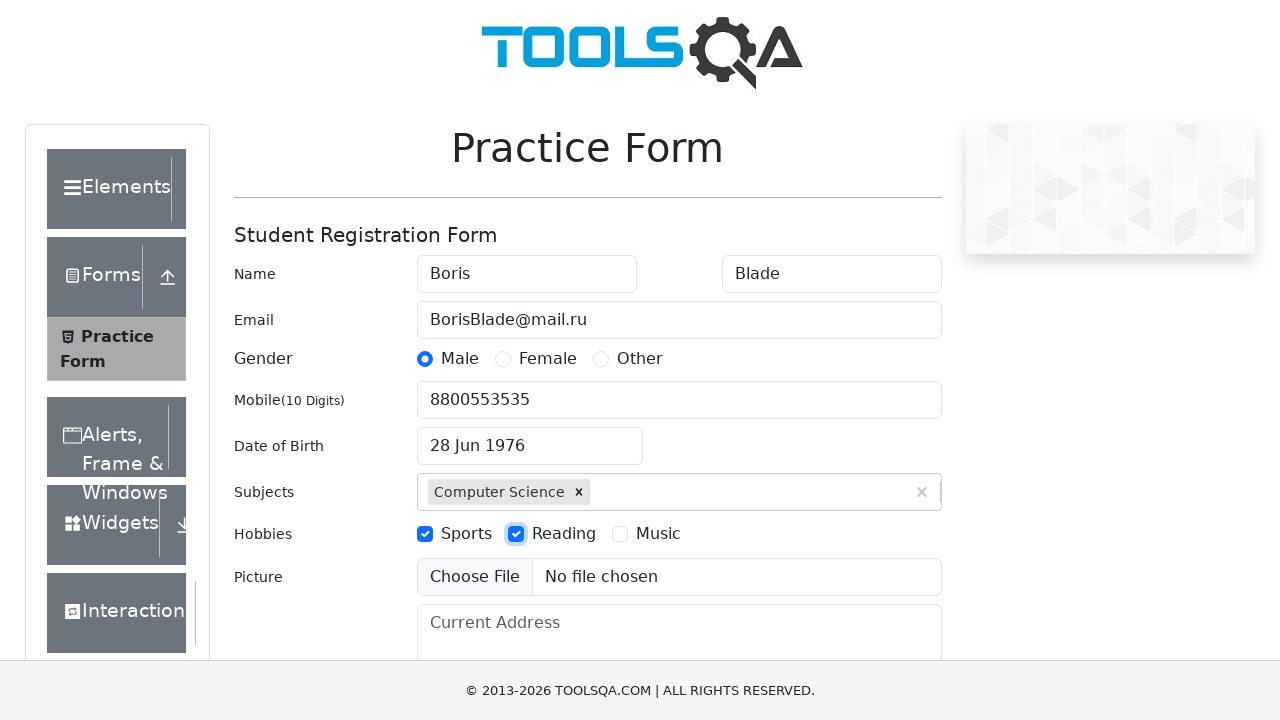

Selected third hobby (Music) at (658, 534) on label[for='hobbies-checkbox-3']
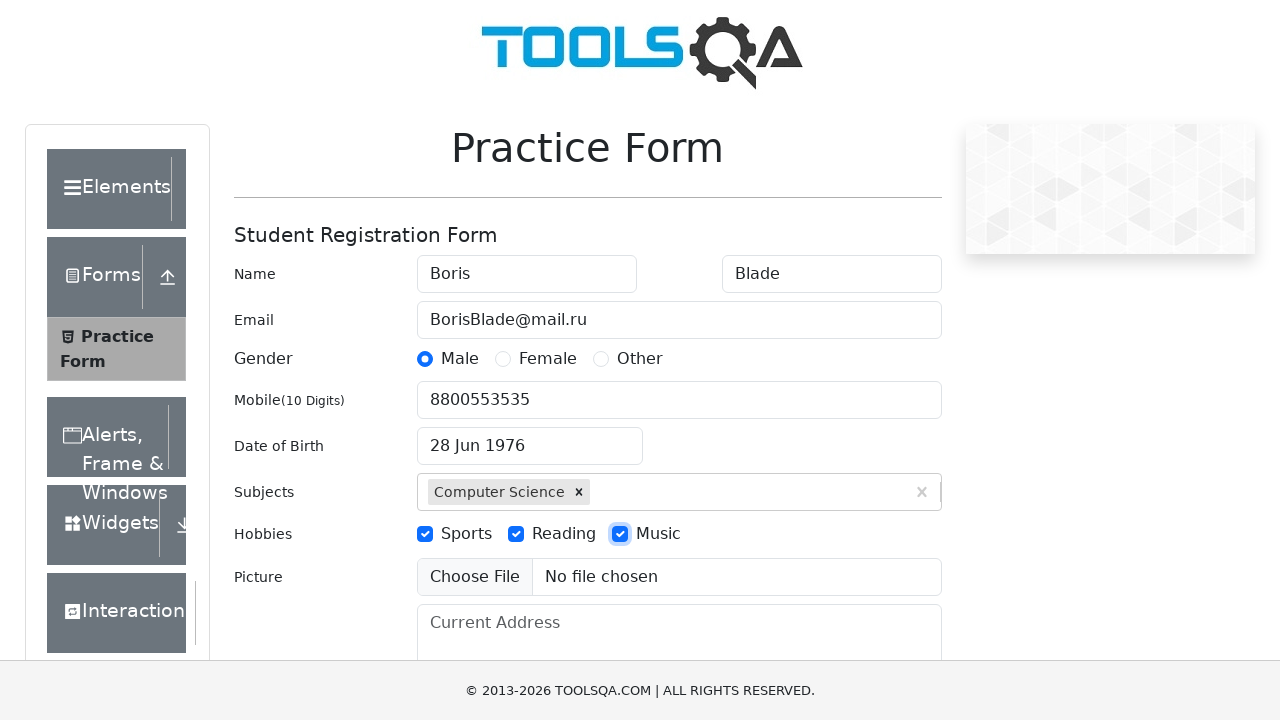

Filled current address field with 'Voronezh, Blade Street, 10' on #currentAddress
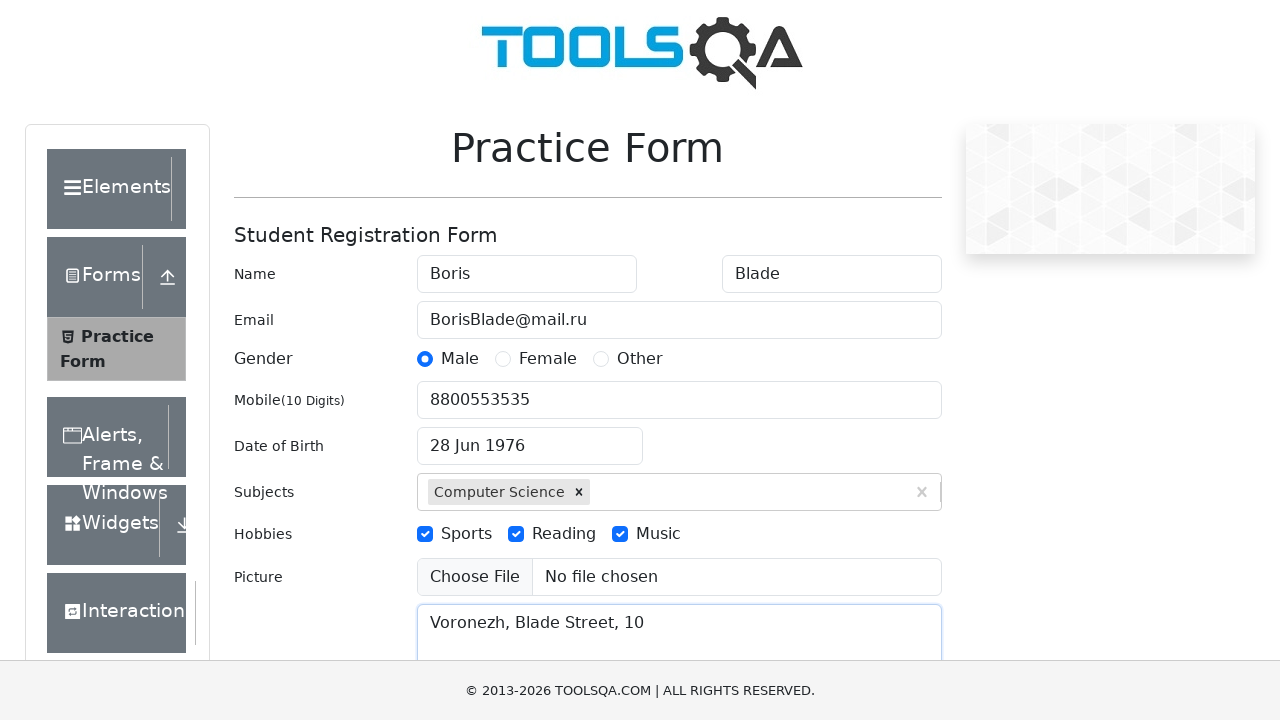

Filled state input field with 'NCR' on #react-select-3-input
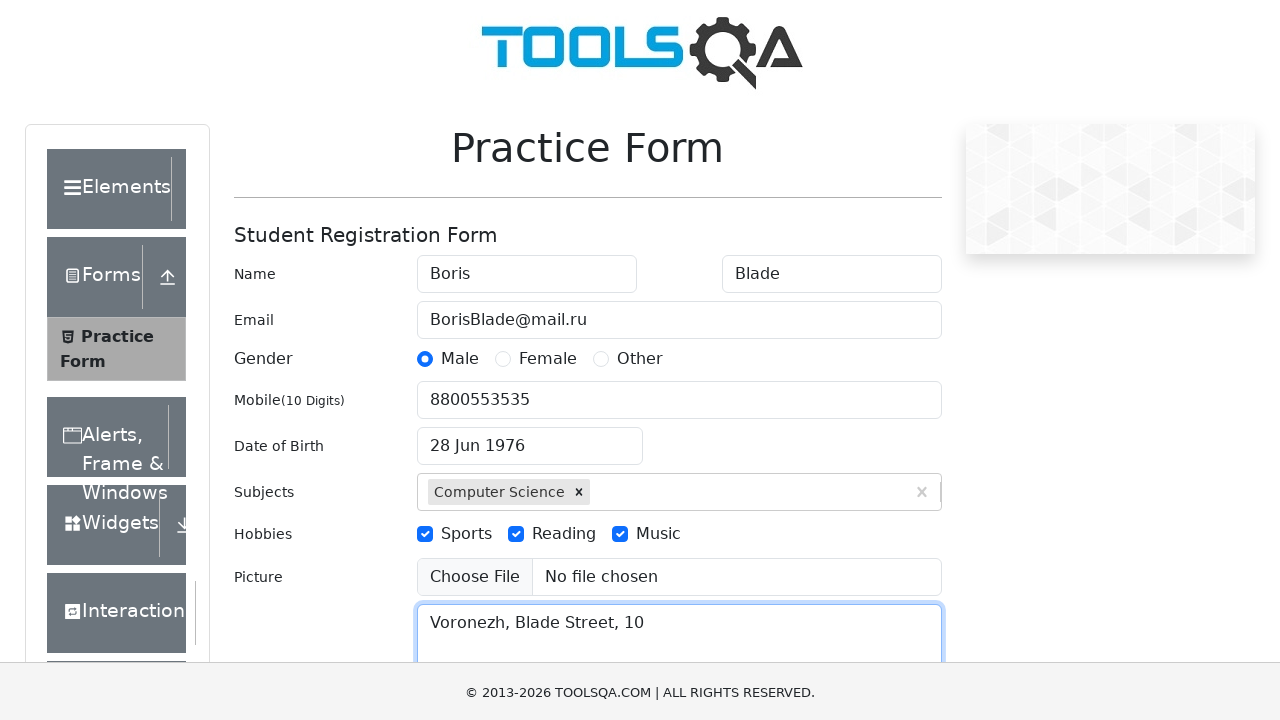

Pressed Enter to select NCR state on #react-select-3-input
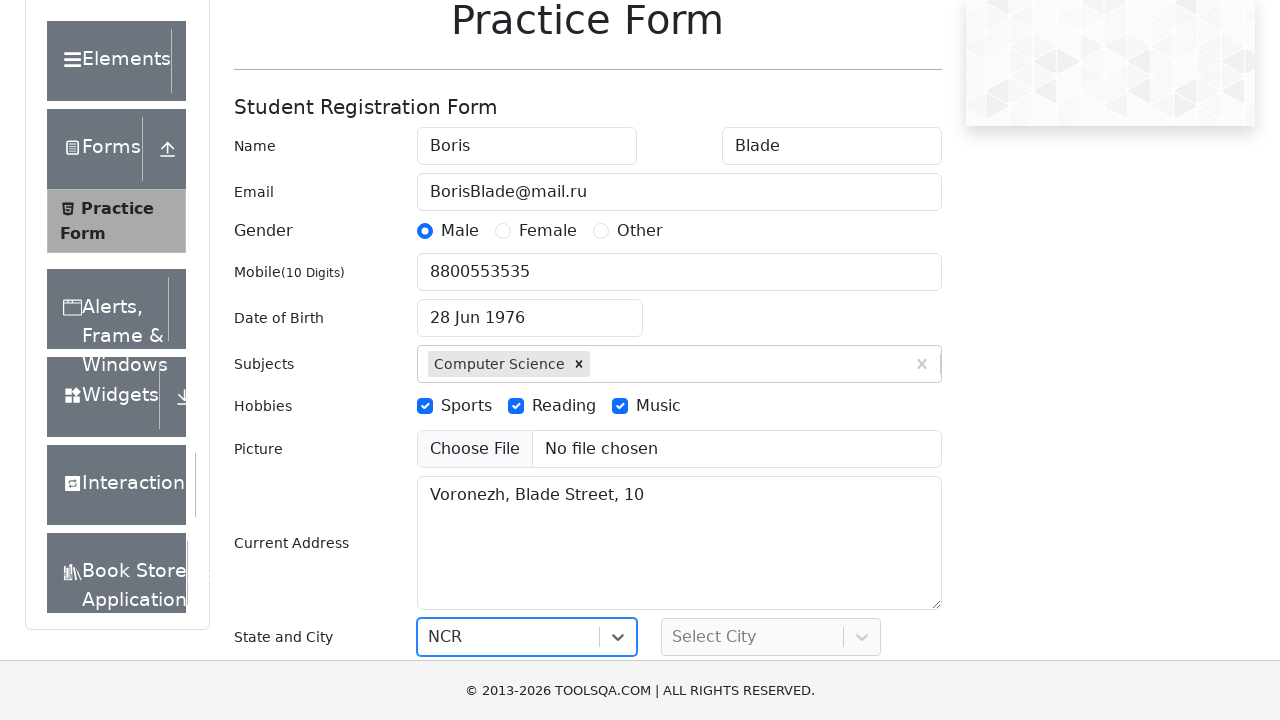

Filled city input field with 'Gurgaon' on #react-select-4-input
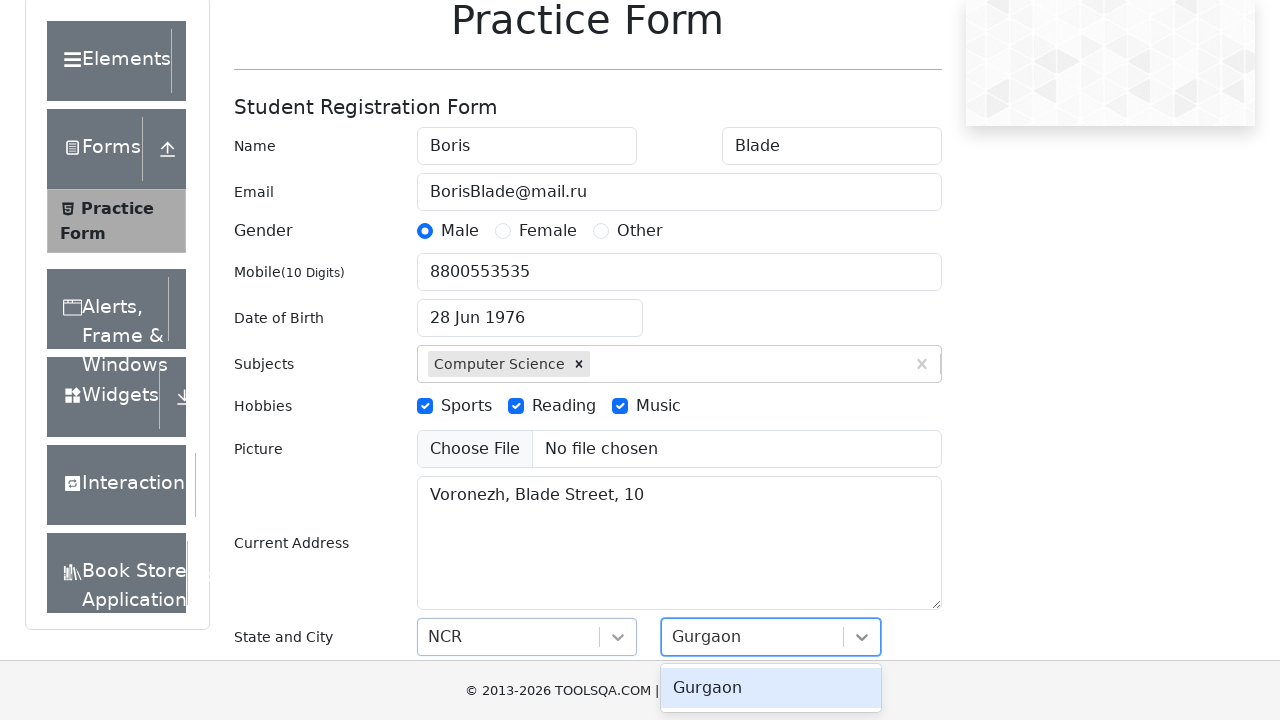

Pressed Enter to select Gurgaon city on #react-select-4-input
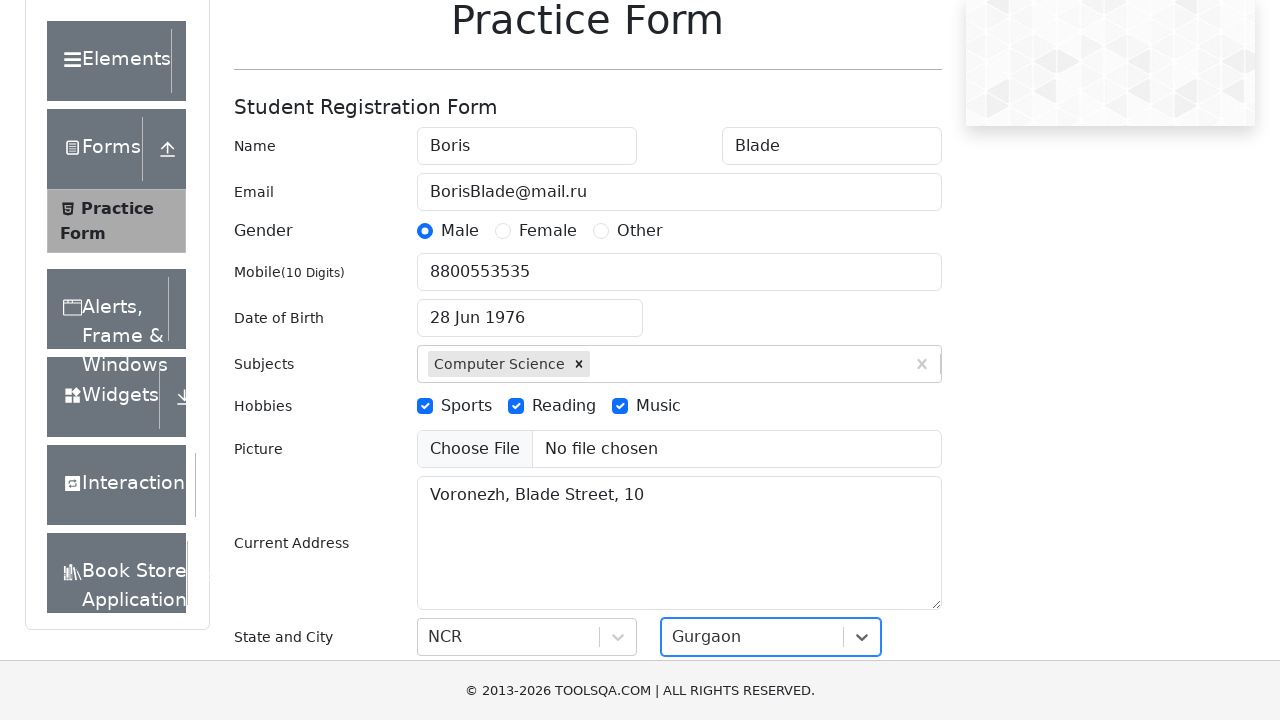

Clicked submit button to submit the form at (885, 499) on #submit
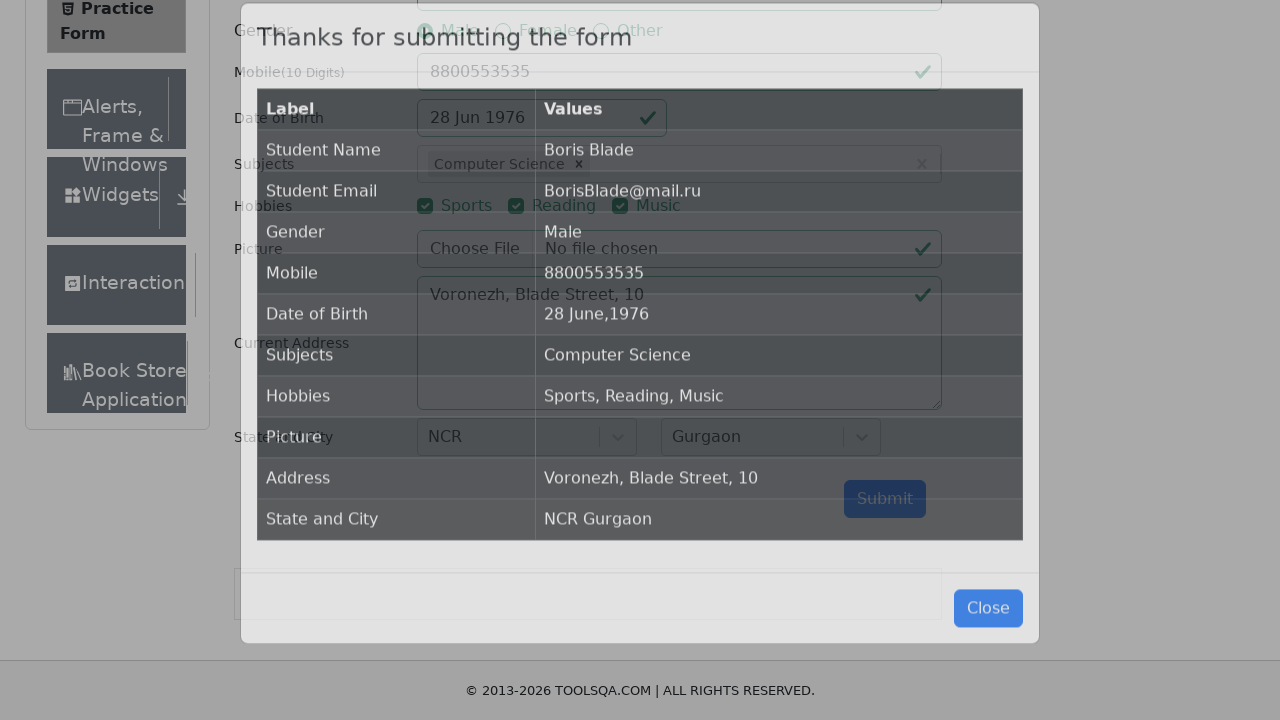

Confirmation modal appeared with submitted data
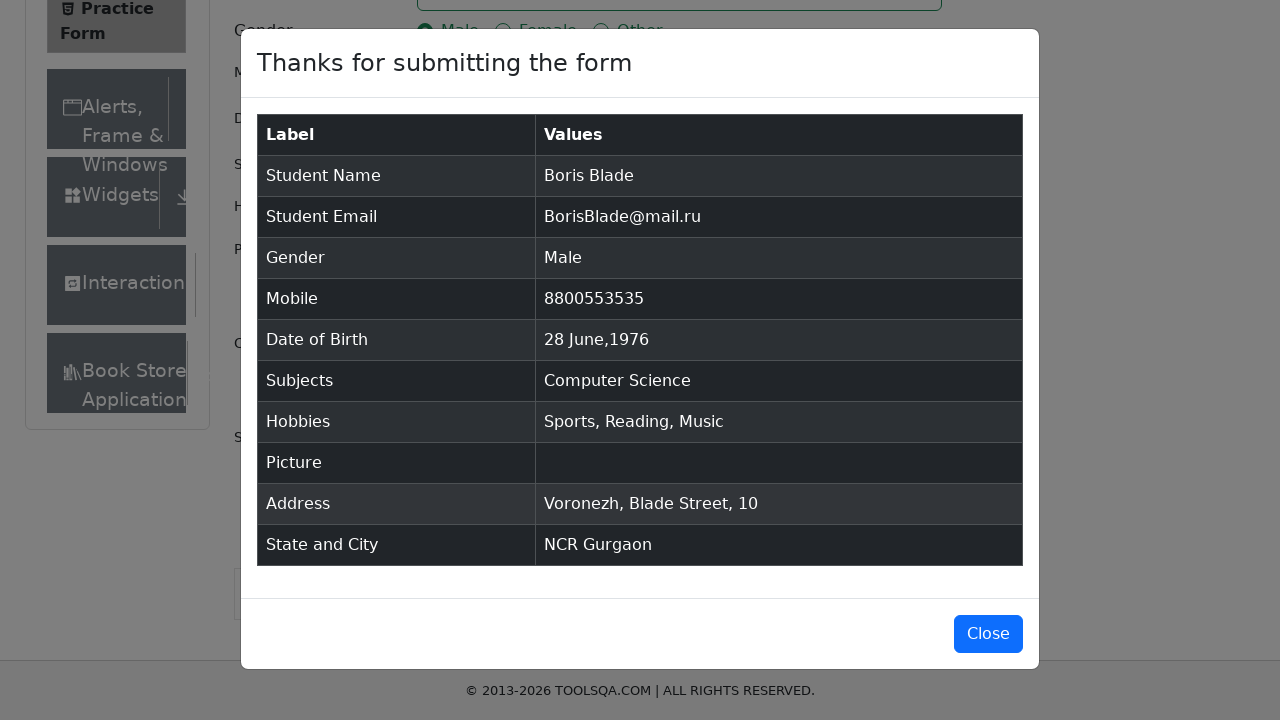

Confirmation table with submitted data is visible
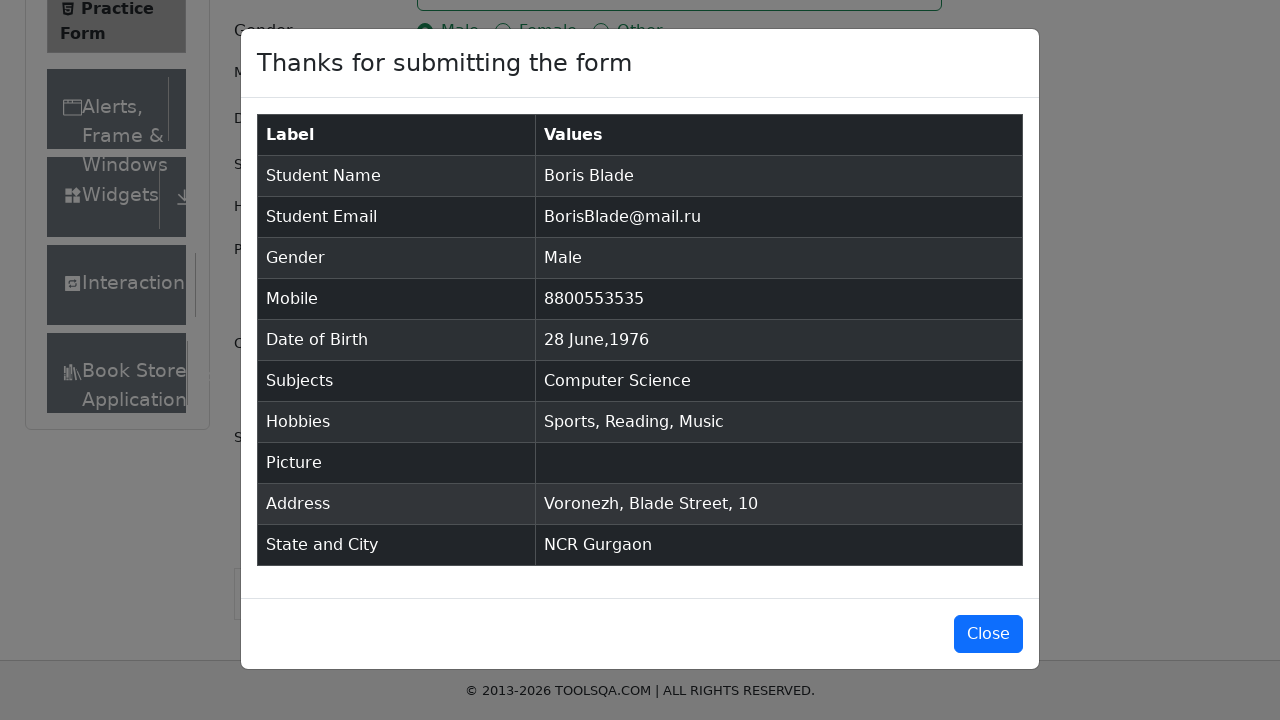

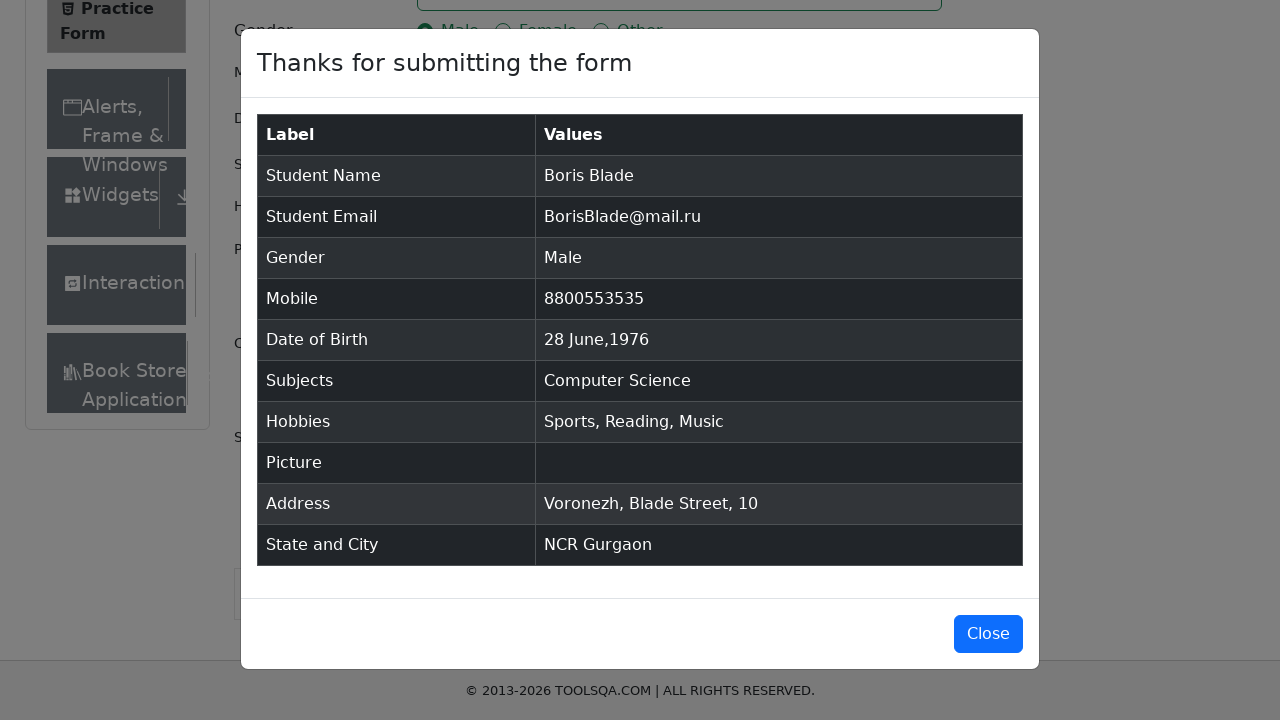